Tests JavaScript prompt alert functionality by clicking the prompt button, entering text into the alert, and accepting it.

Starting URL: https://demoqa.com/alerts

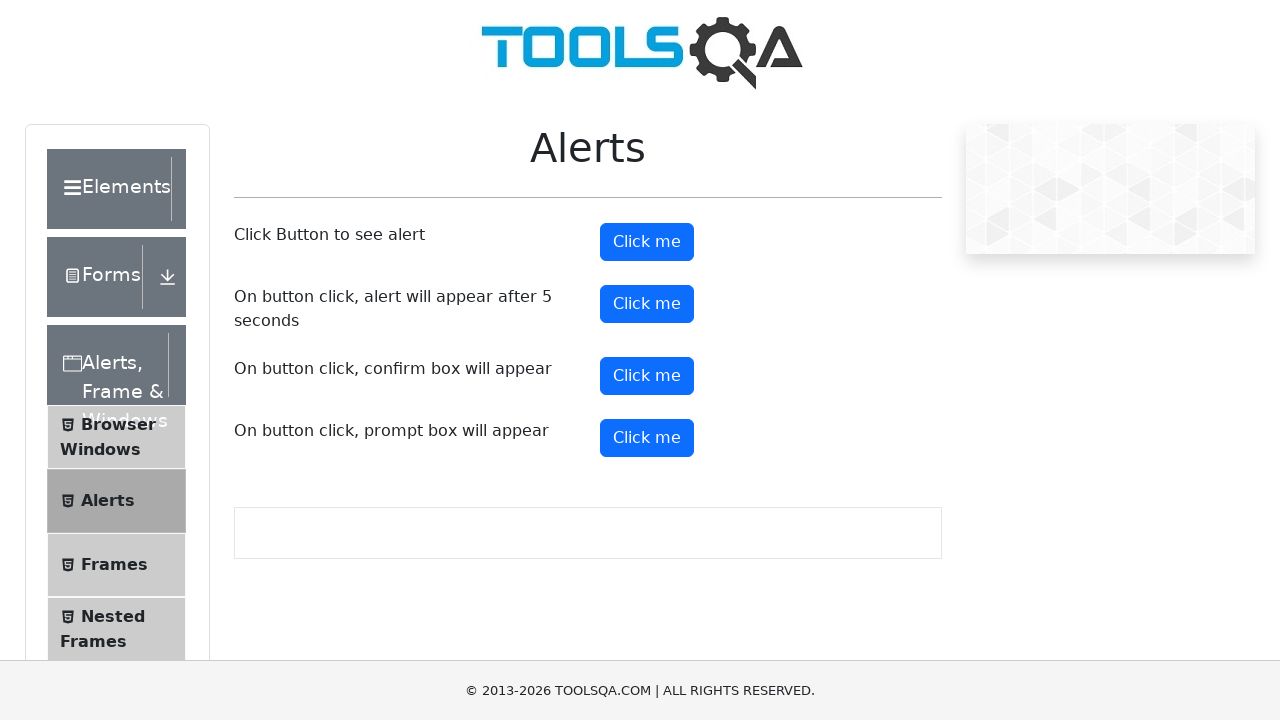

Set up dialog event handler for alerts on #details-button
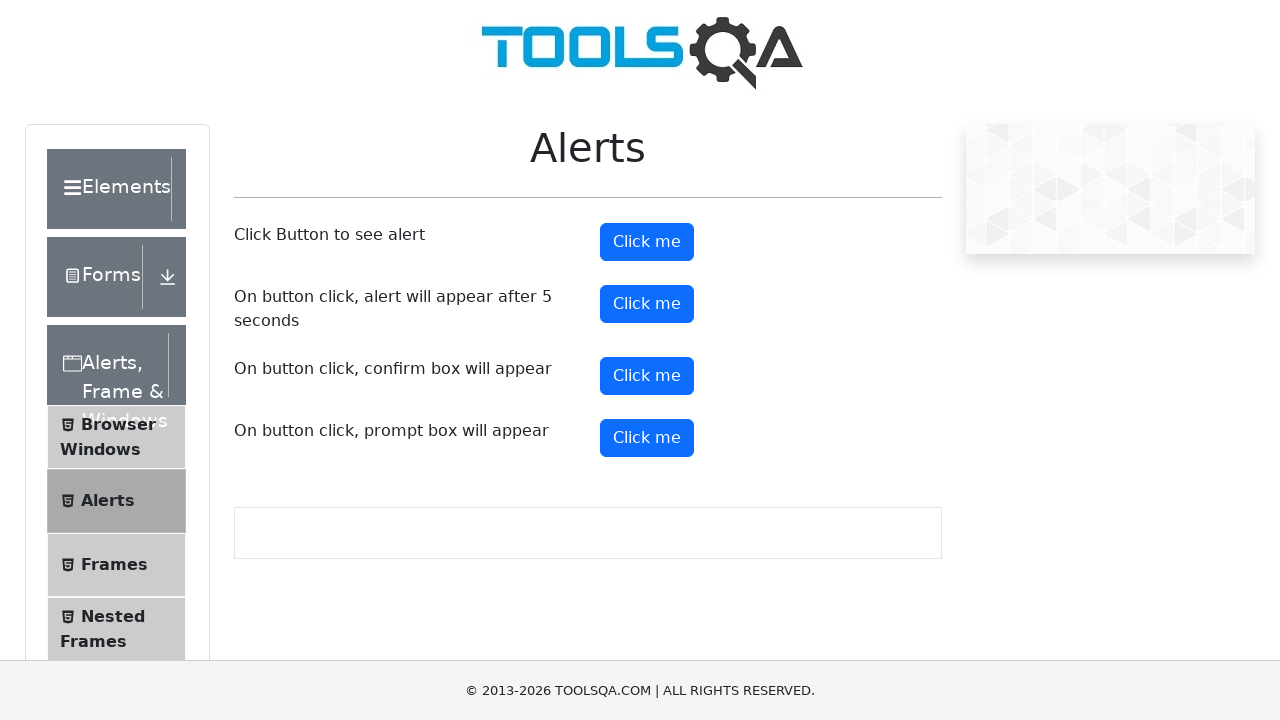

Handled prompt alert with text: 'Please enter your name', entered 'Test User' and accepted
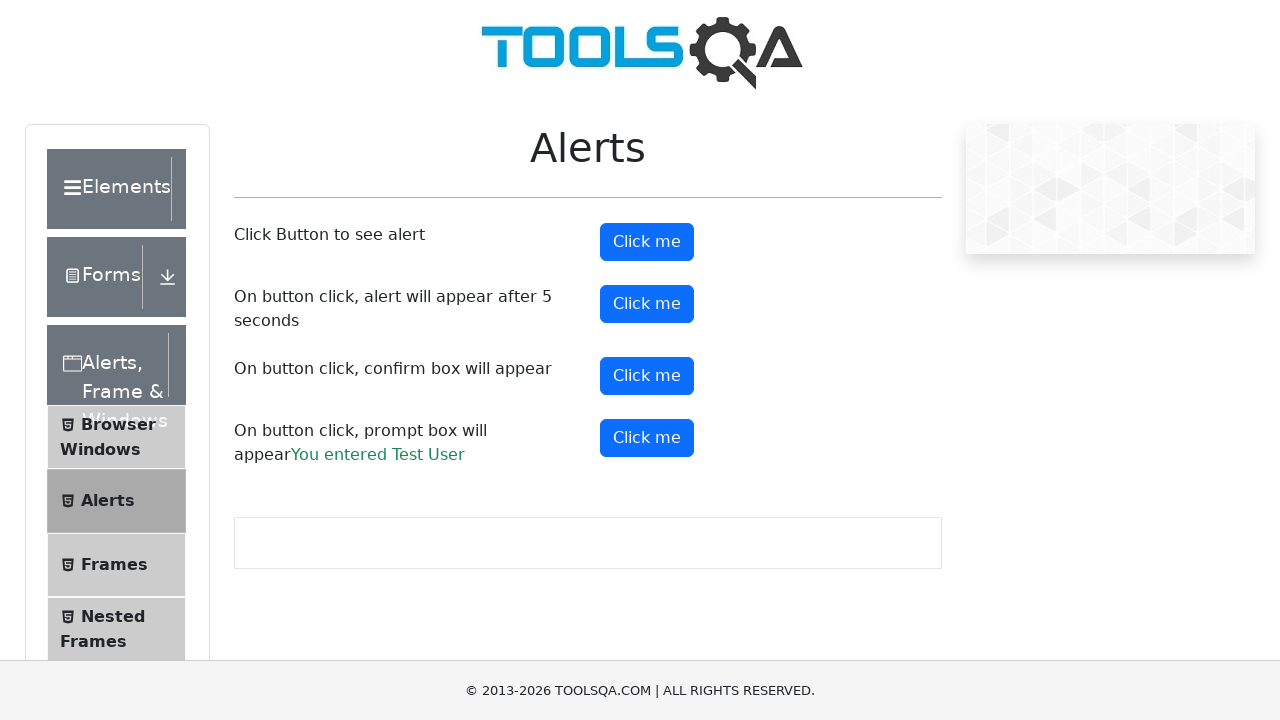

Clicked prompt button using JavaScript
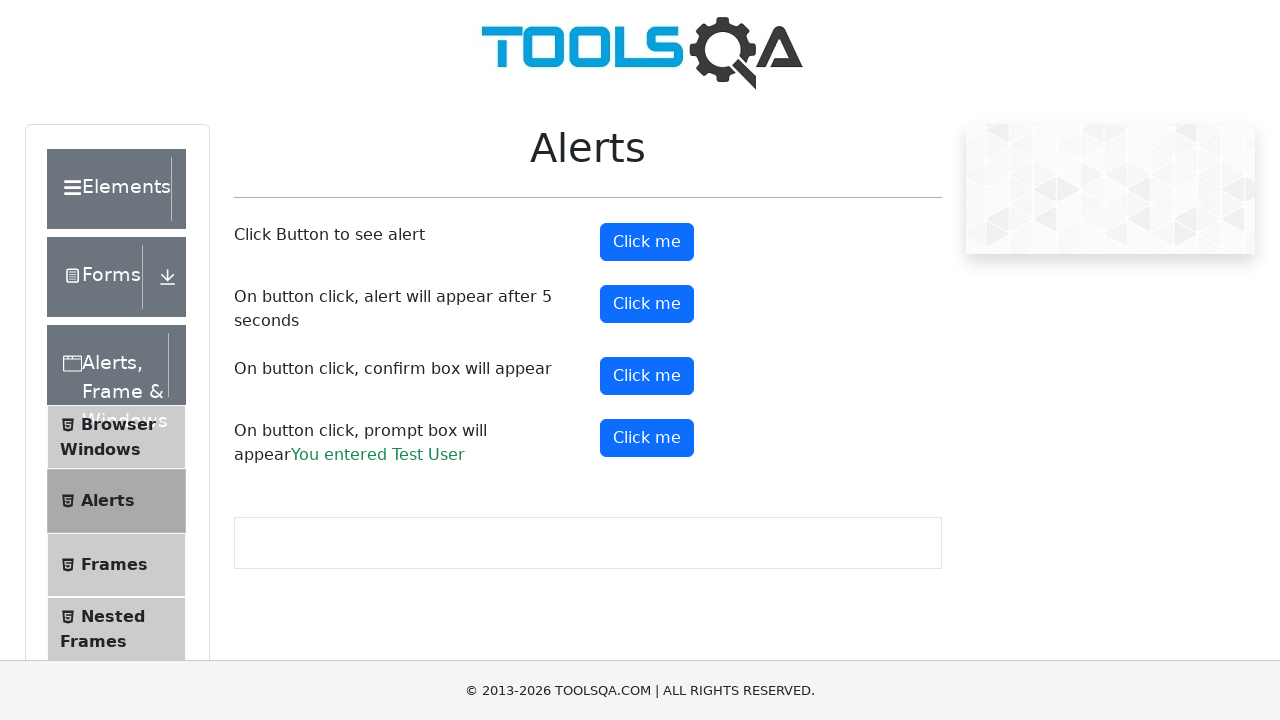

Waited for alert handling to complete
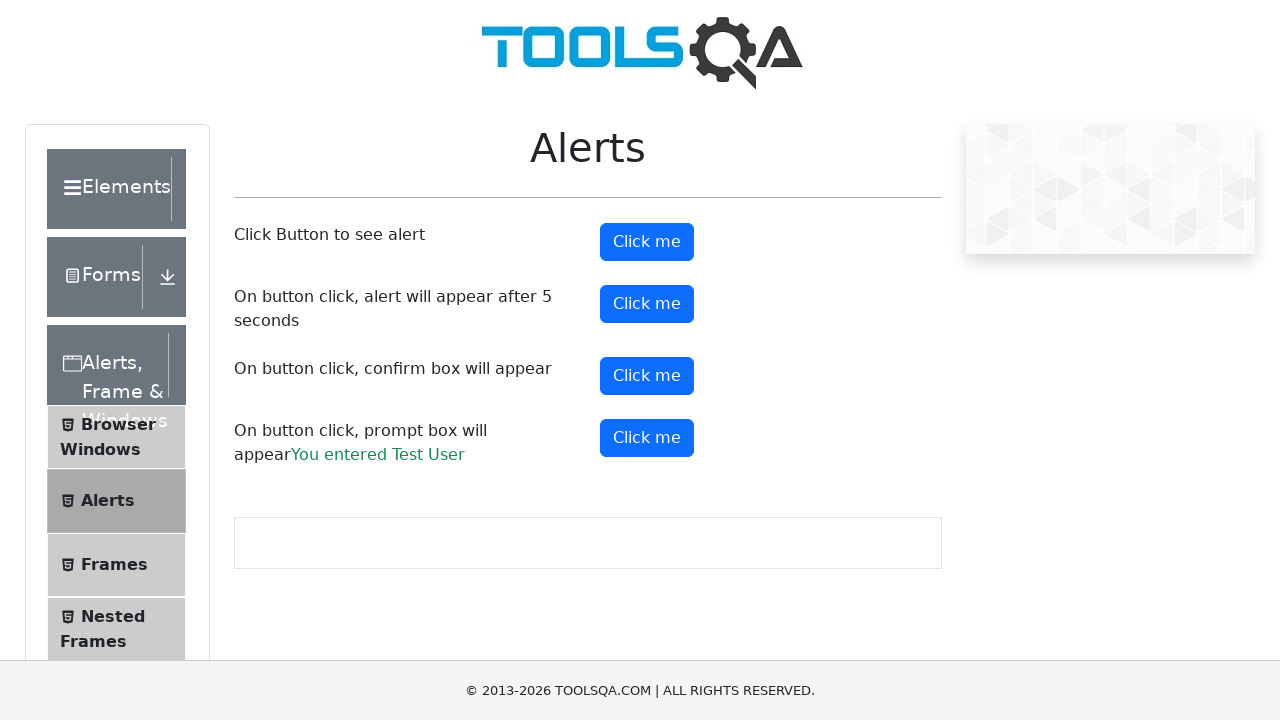

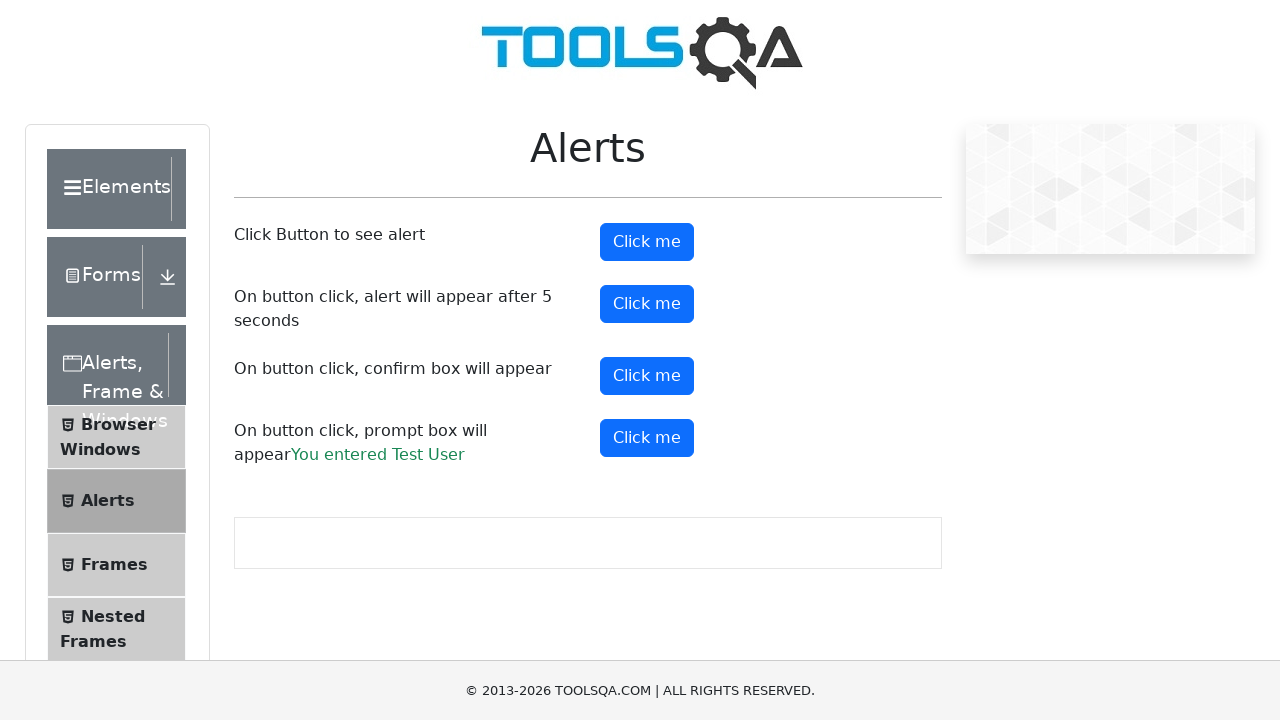